Tests various text input field operations including typing, appending text, clearing fields, and keyboard navigation on a form demo page

Starting URL: https://www.leafground.com/input.xhtml

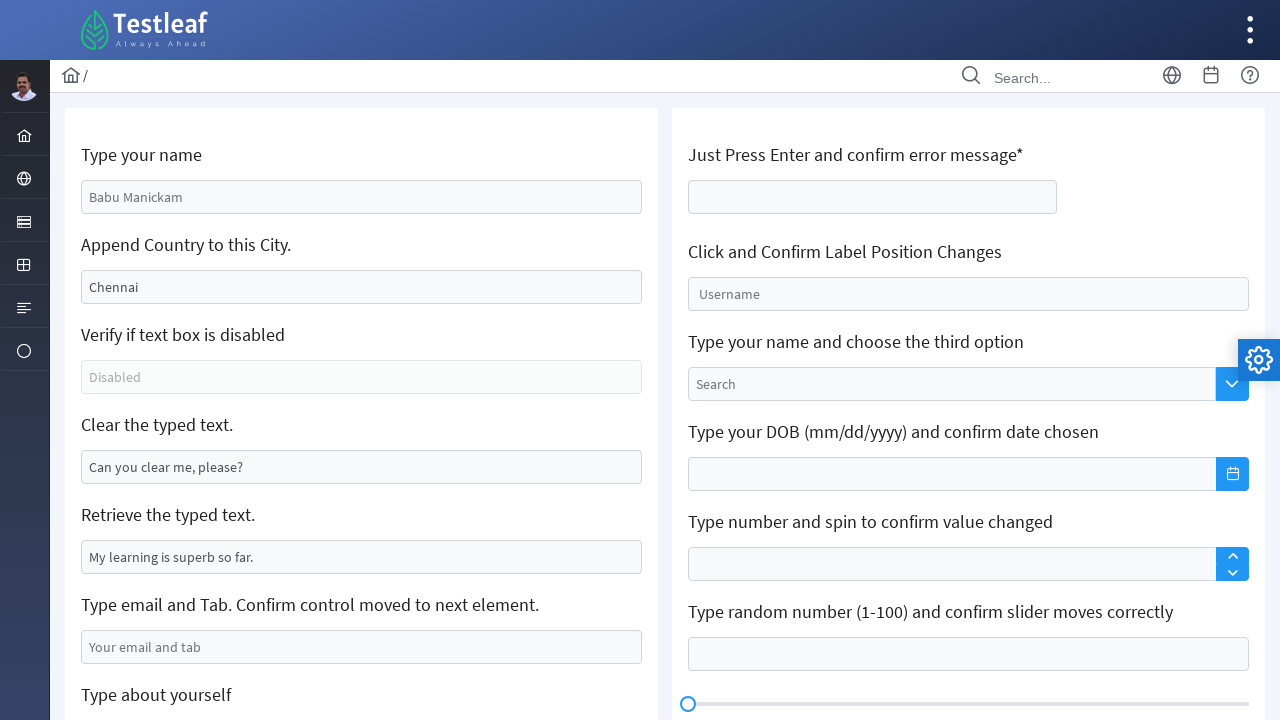

Filled name field with 'SivaSubramaniyan' on xpath=//*[@id='j_idt88:name']
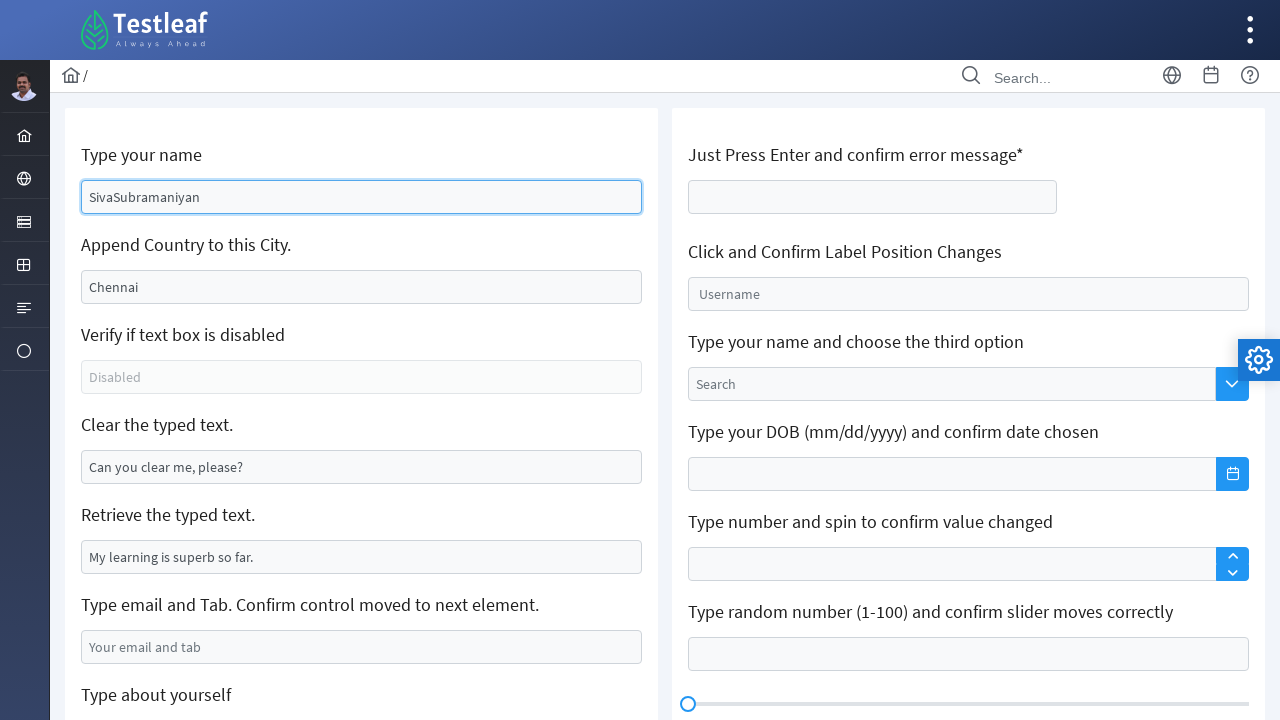

Appended ' India' to country field on xpath=//*[@id='j_idt88:j_idt91']
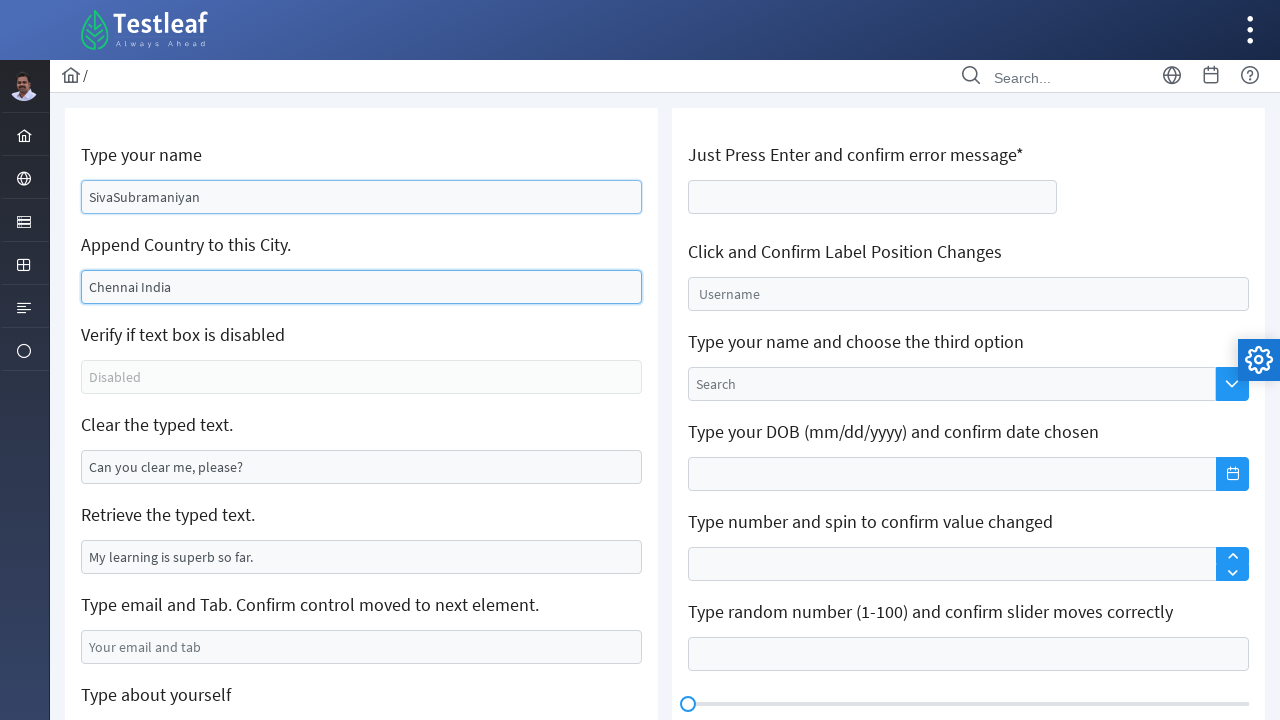

Cleared text field on #j_idt88\:j_idt95
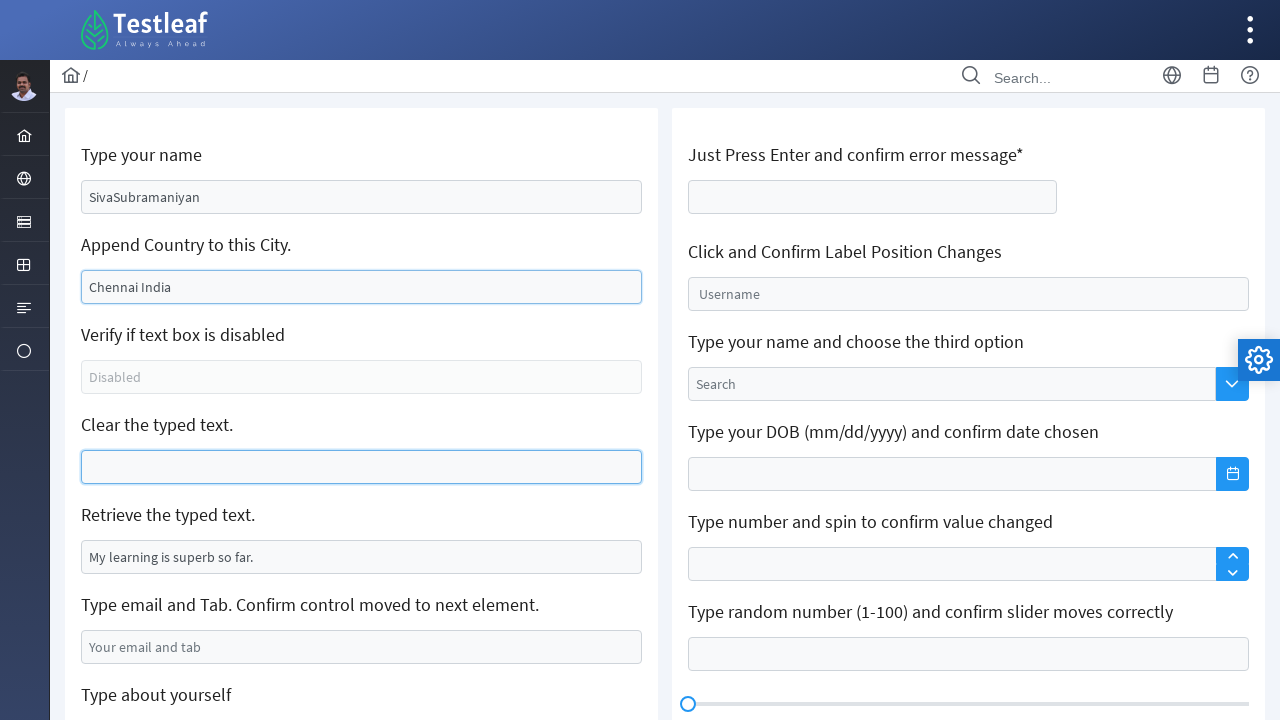

Filled email field with 'test@gmail.com' on #j_idt88\:j_idt99
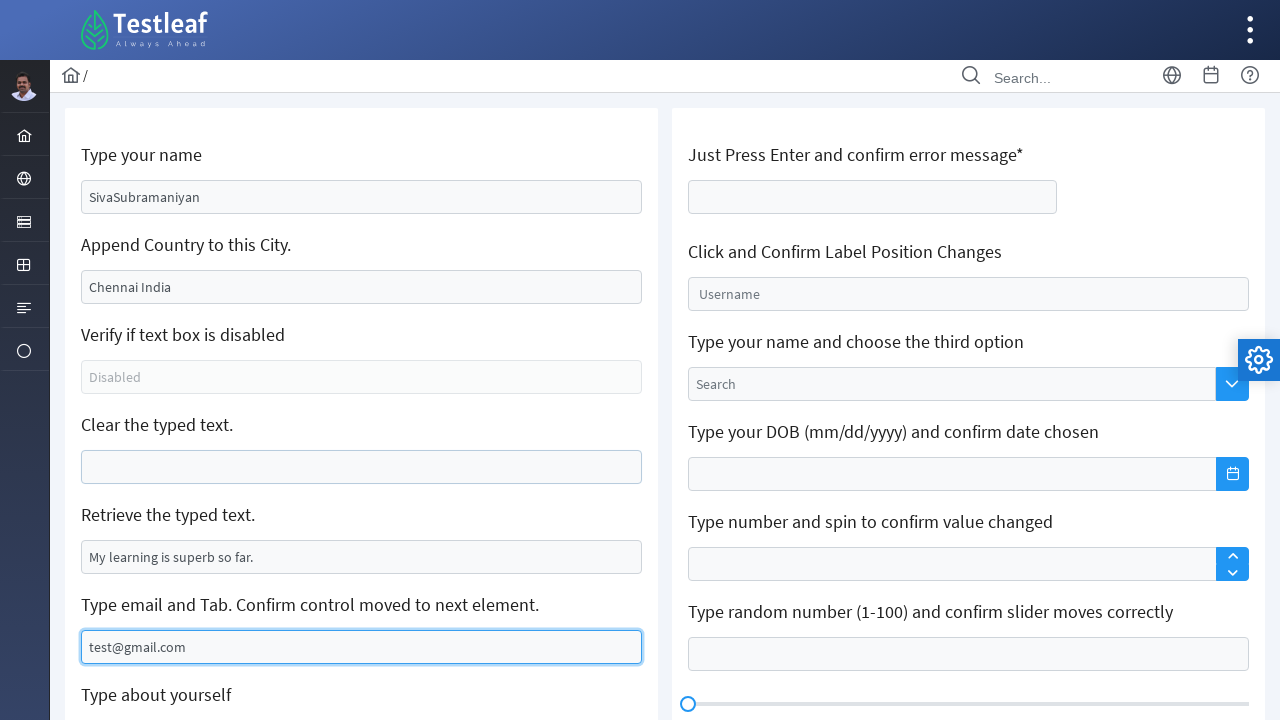

Pressed Tab key to navigate to next field
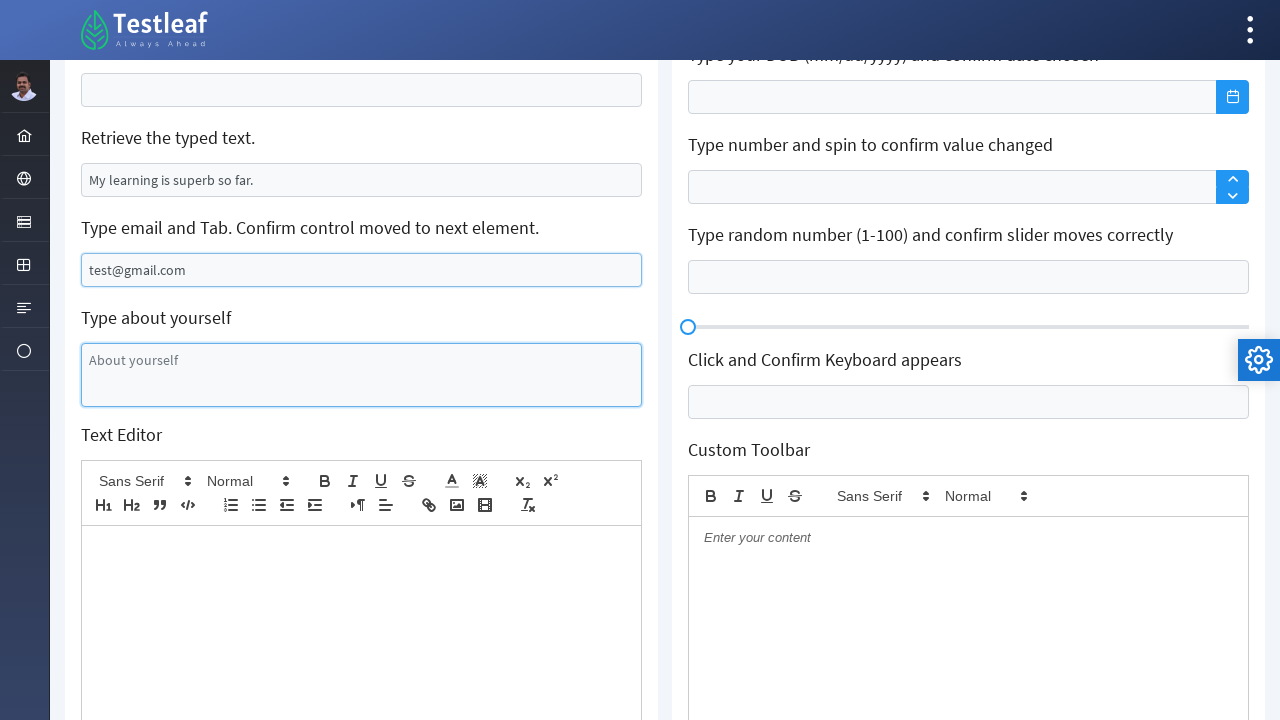

Filled About Myself field with 'Hi Im Siva. I am Learning Selenium.' on #j_idt88\:j_idt101
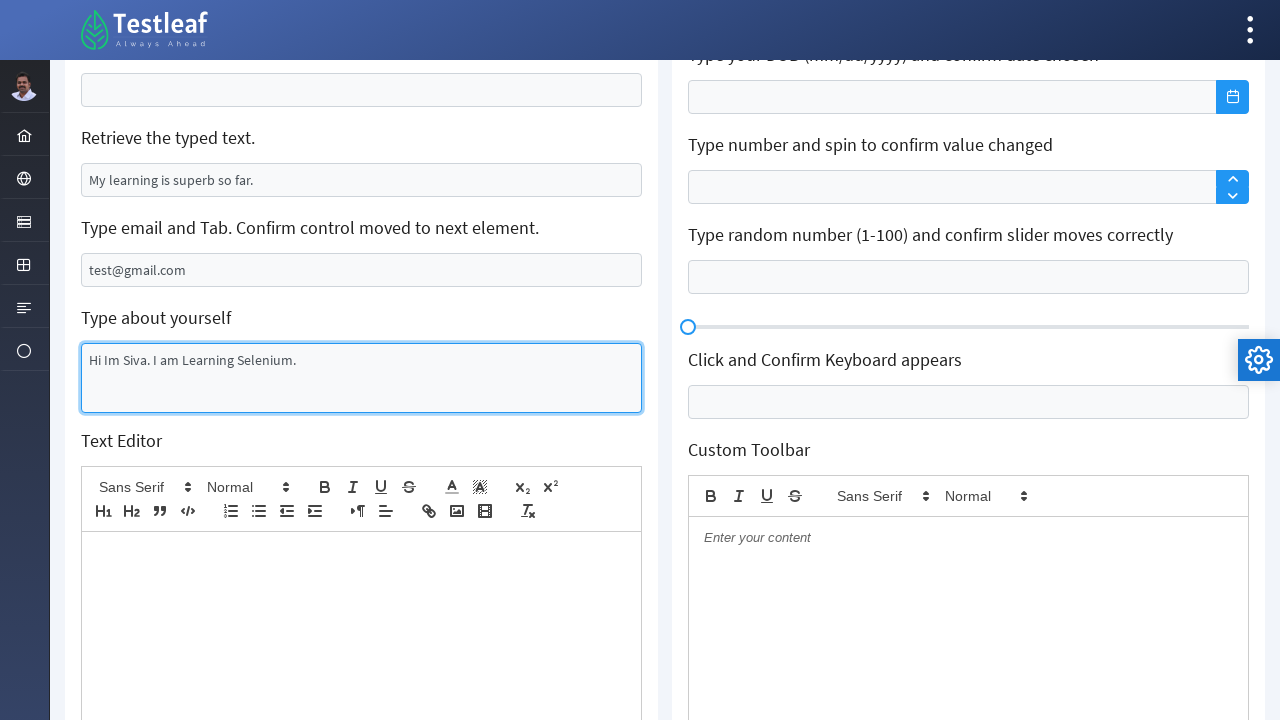

Filled age field with 'Please enter any value' for error confirmation test on #j_idt106\:thisform\:age
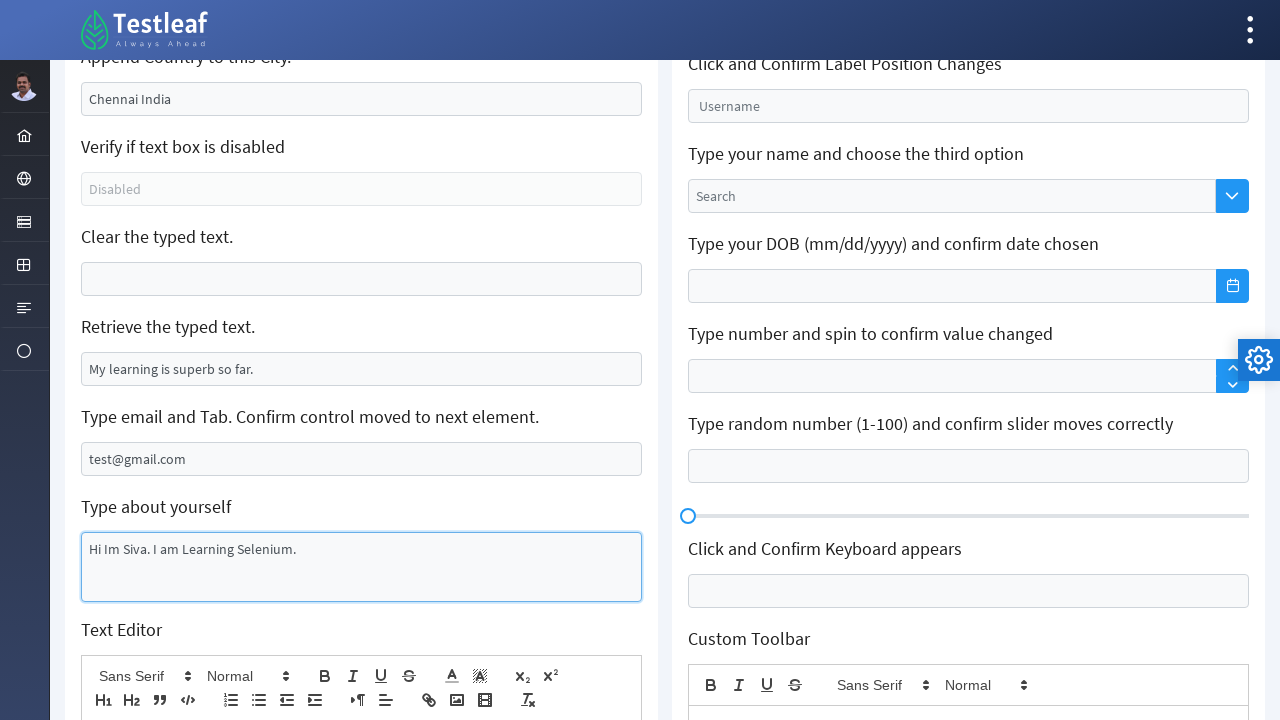

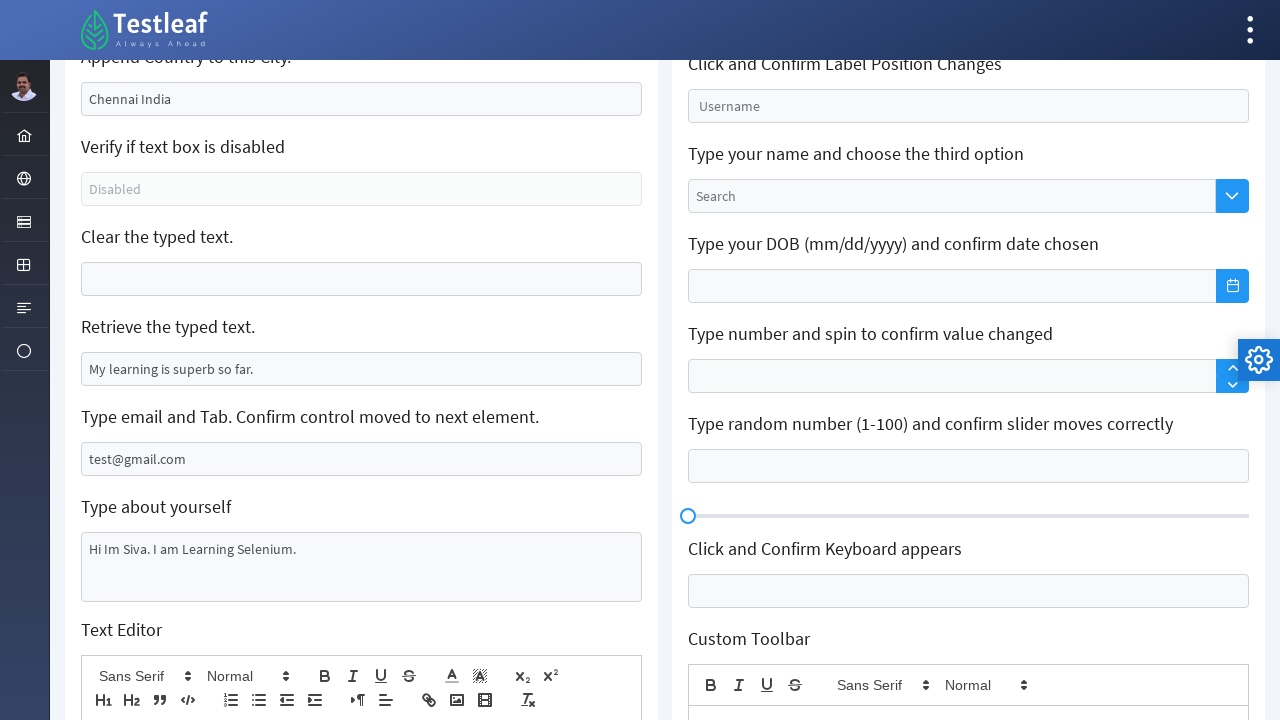